Tests window handling by clicking a link that opens a new window, switching between windows, and verifying the page titles and text content in both windows.

Starting URL: https://the-internet.herokuapp.com/windows

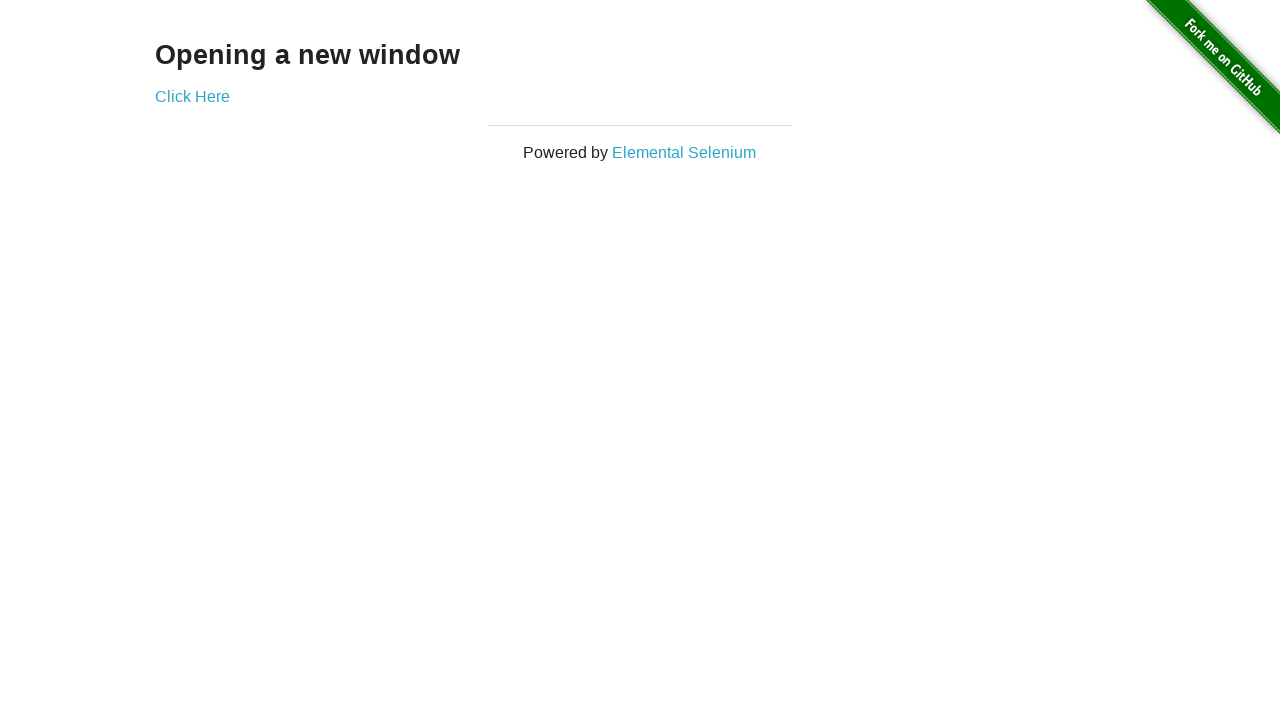

Retrieved heading text from first page
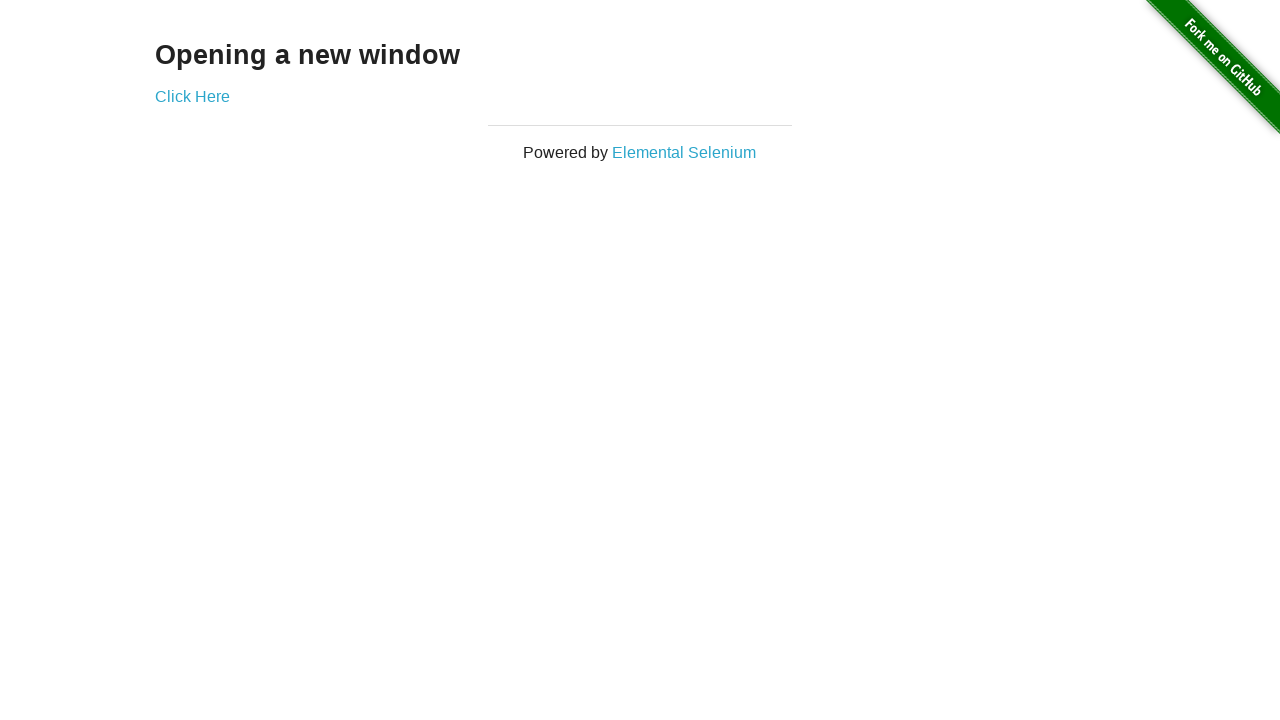

Verified heading text is 'Opening a new window'
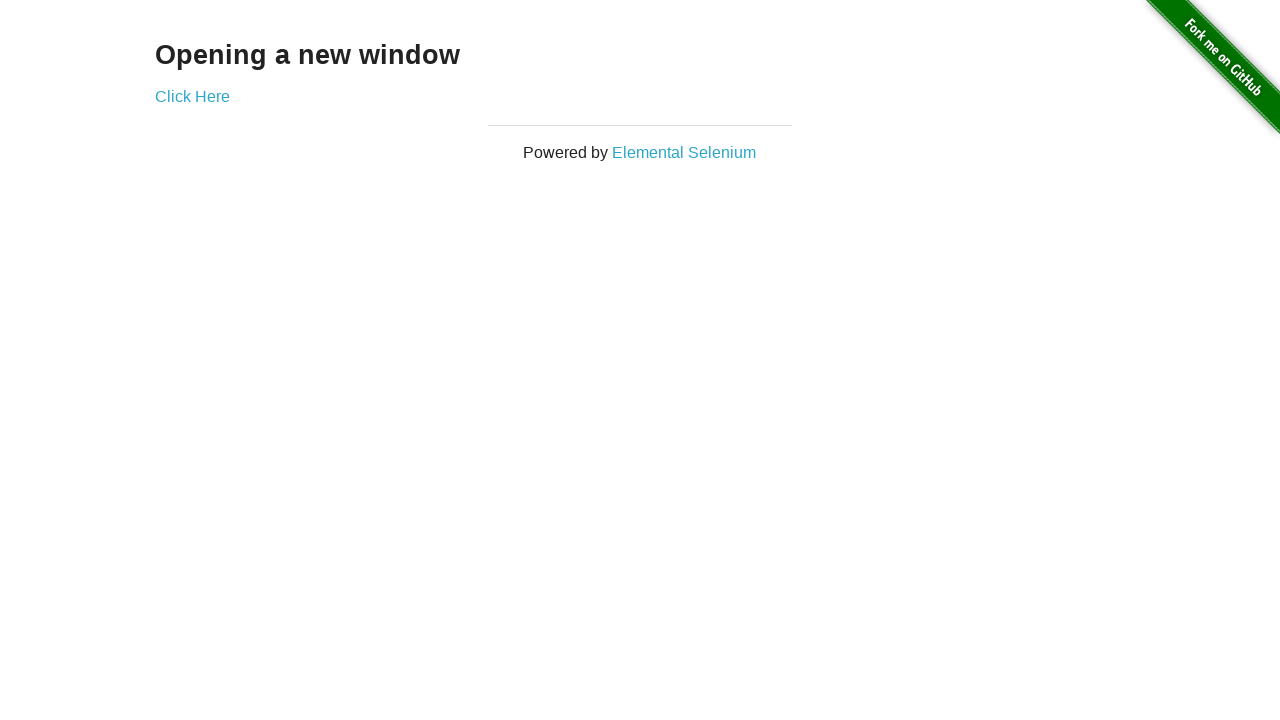

Verified initial page title is 'The Internet'
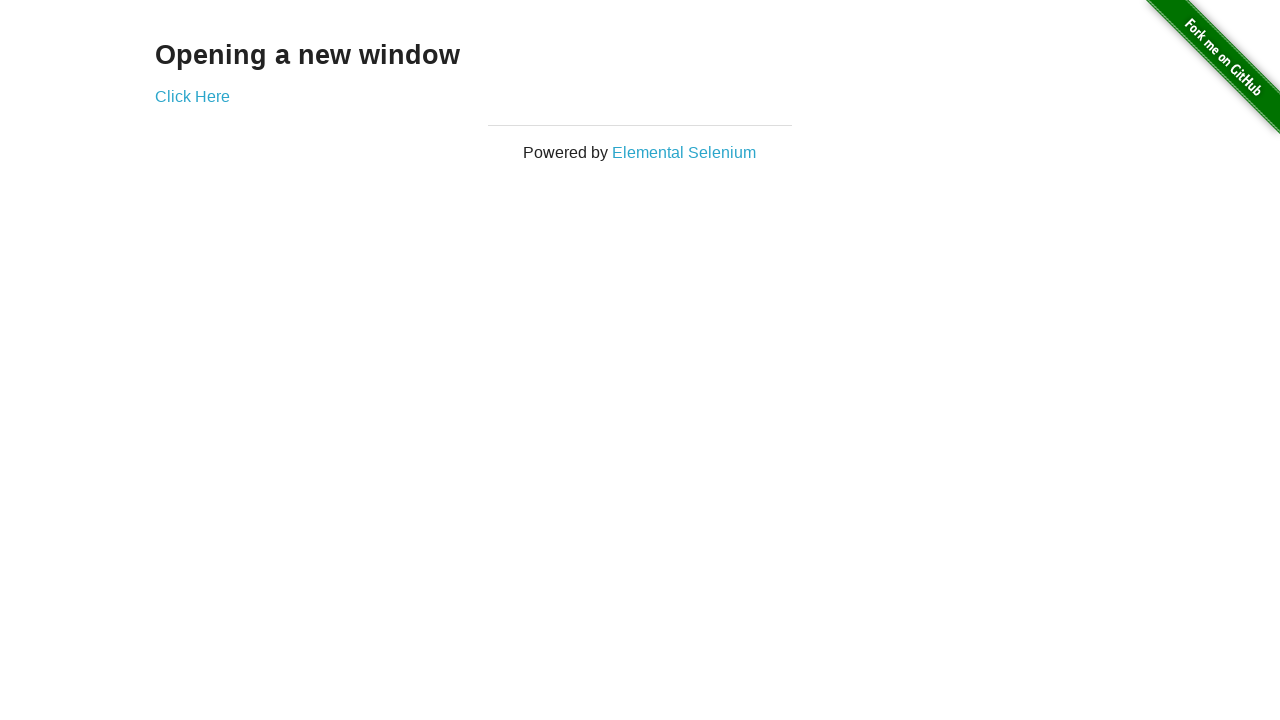

Clicked 'Click Here' link to open new window at (192, 96) on text=Click Here
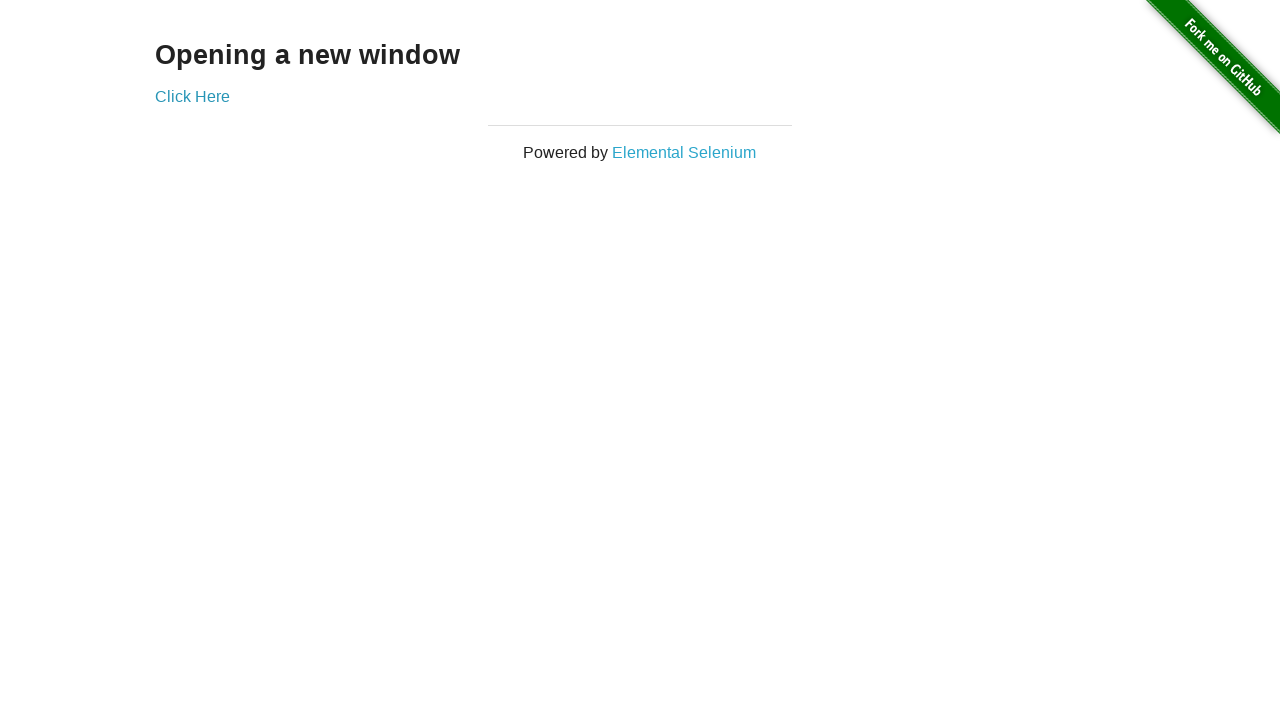

New window loaded and ready
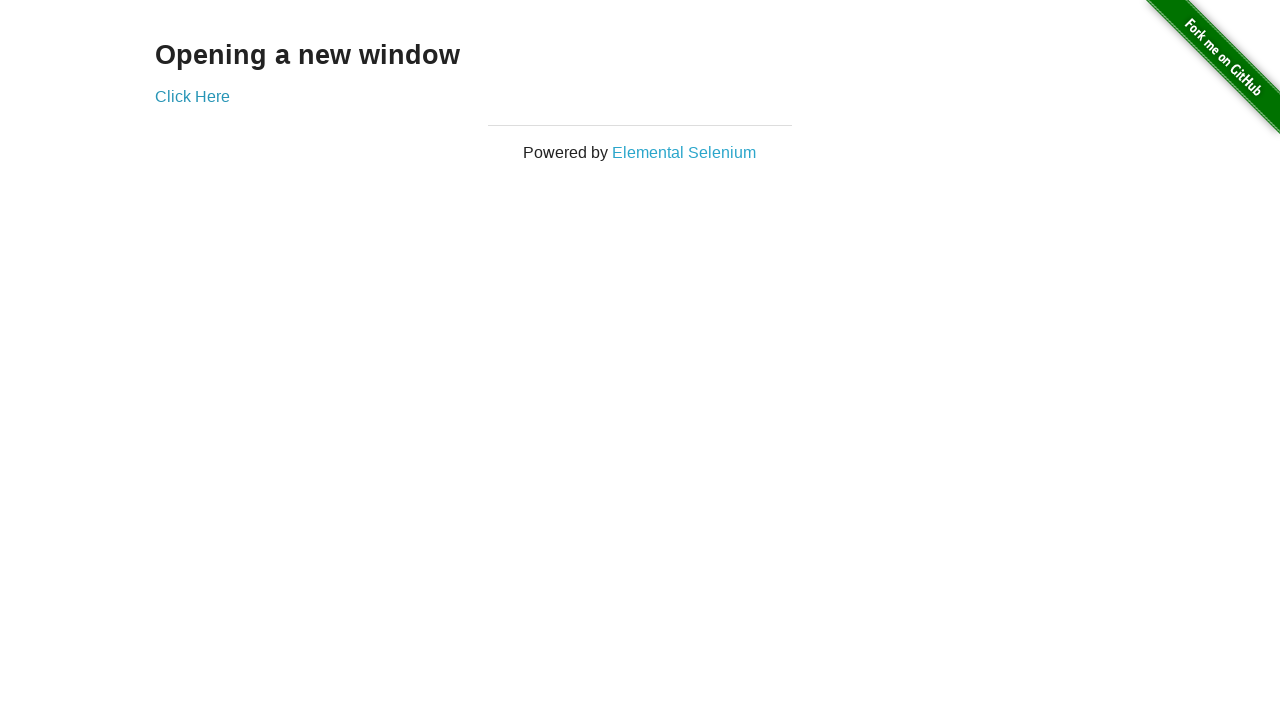

Verified new window title is 'New Window'
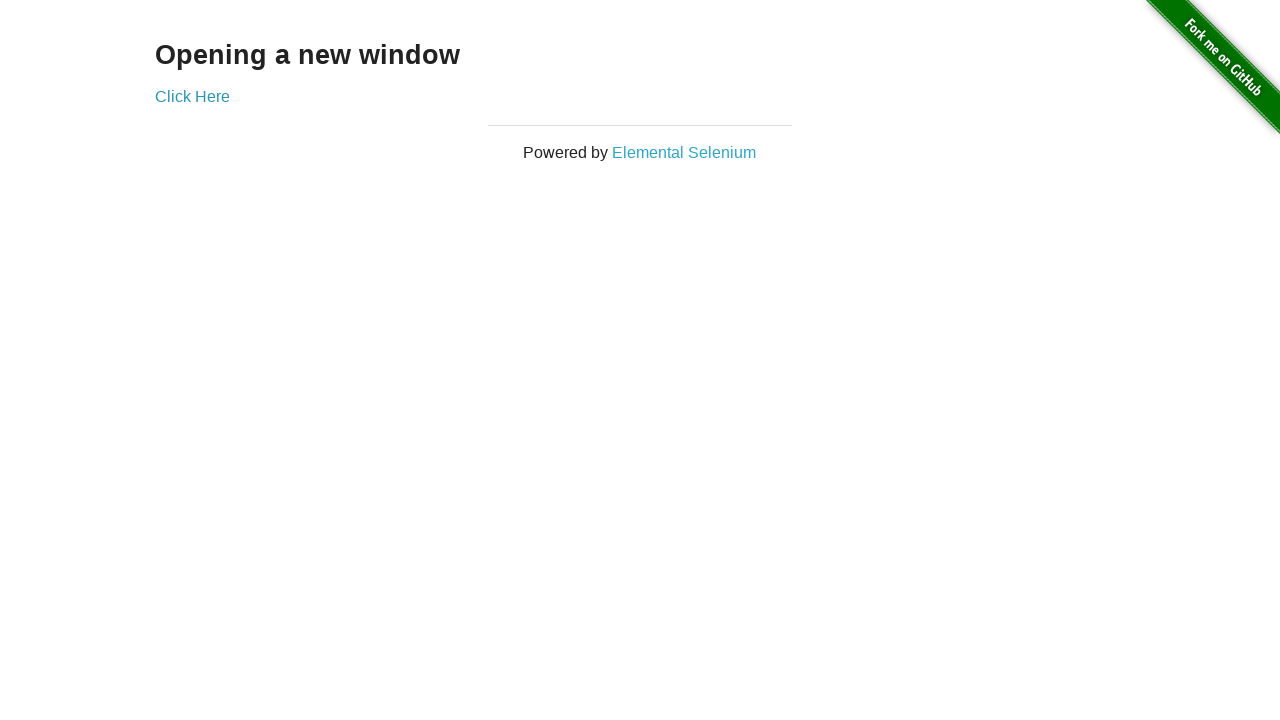

Retrieved heading text from new window
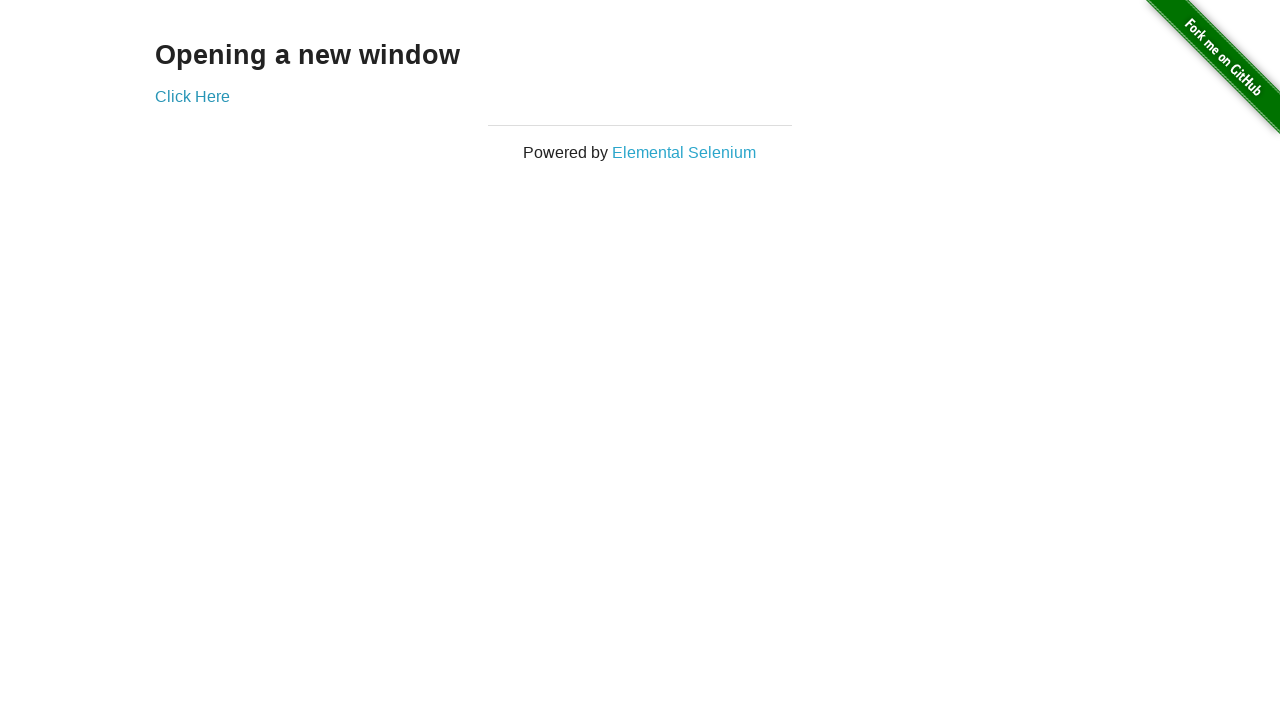

Verified new window heading text is 'New Window'
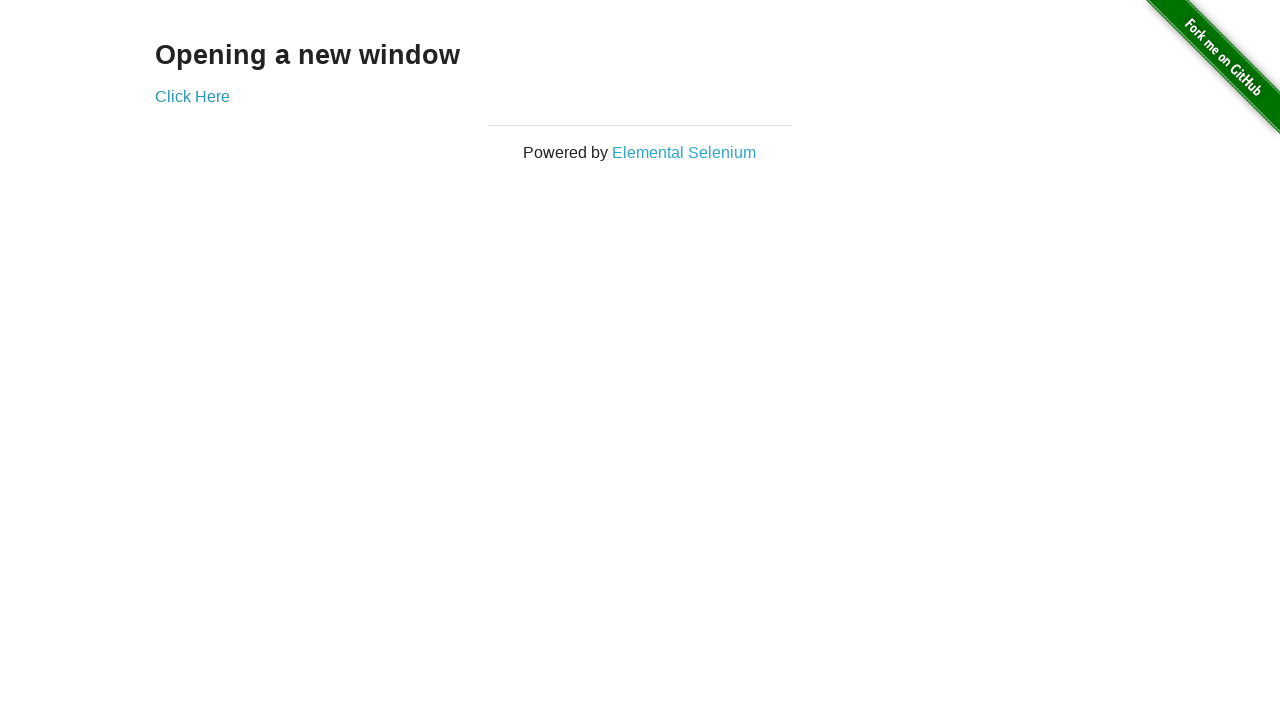

Switched back to original window
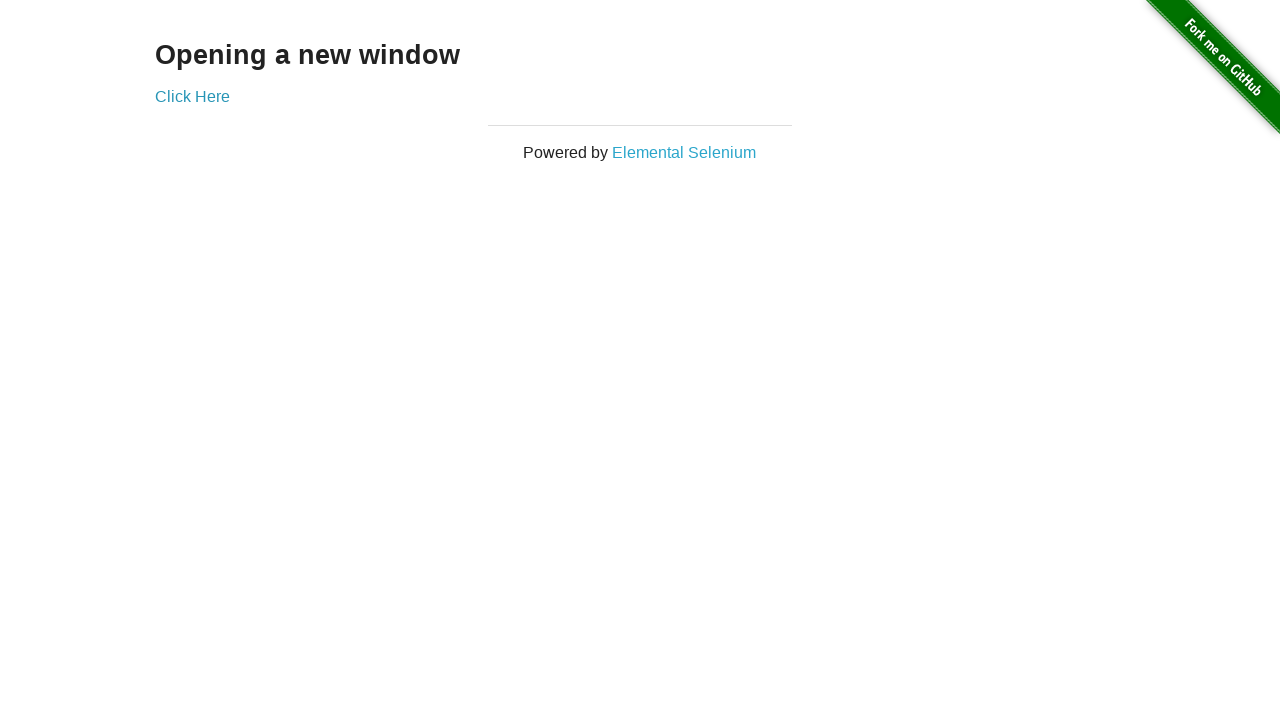

Verified original window title is still 'The Internet'
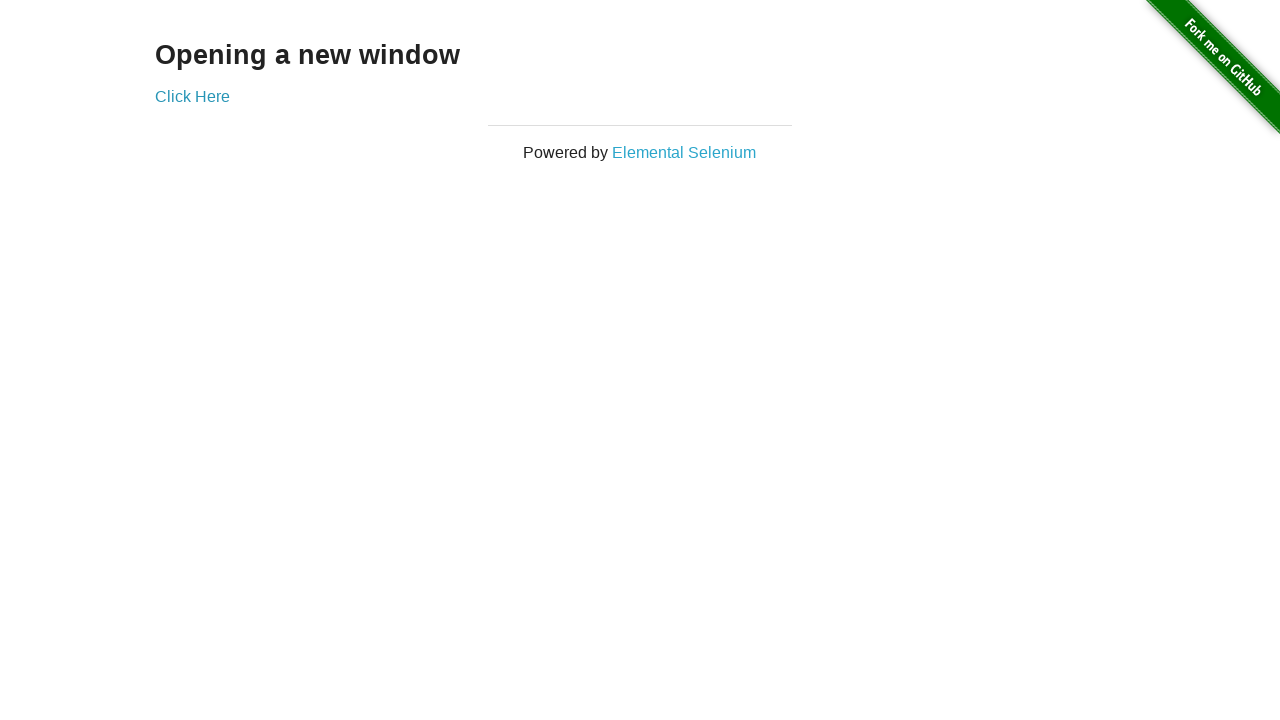

Switched to new window again
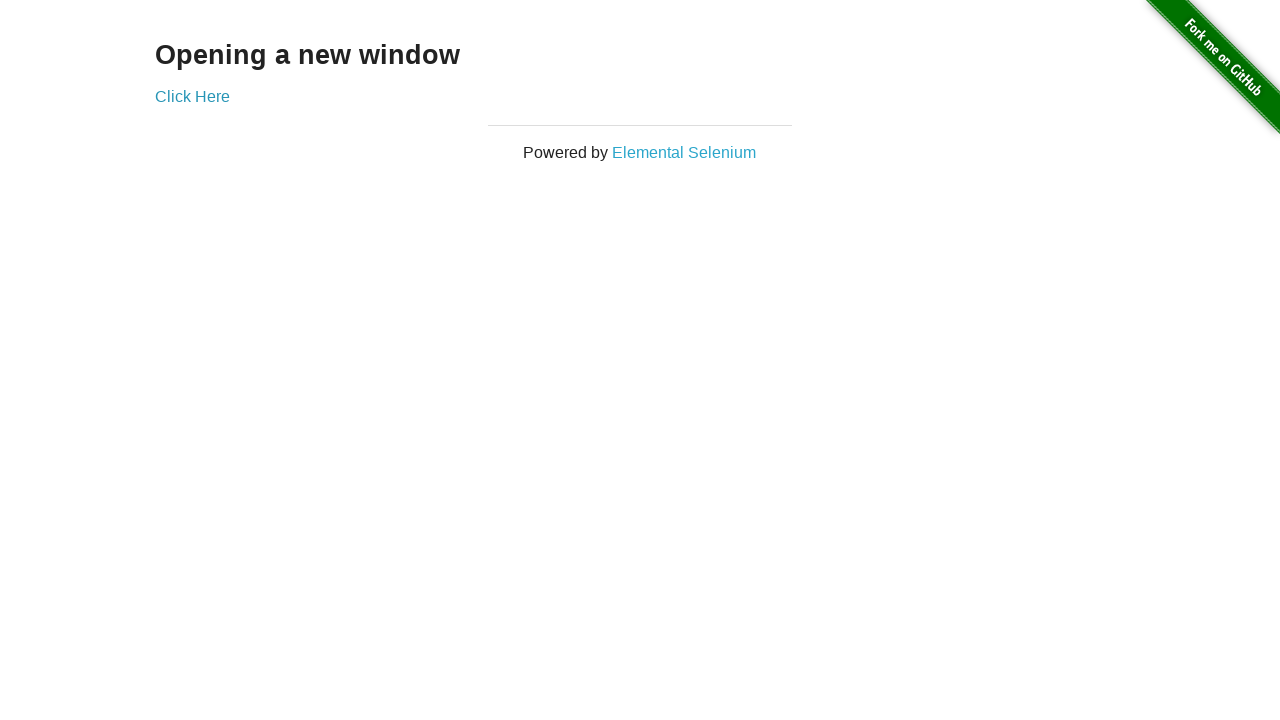

Switched back to original window
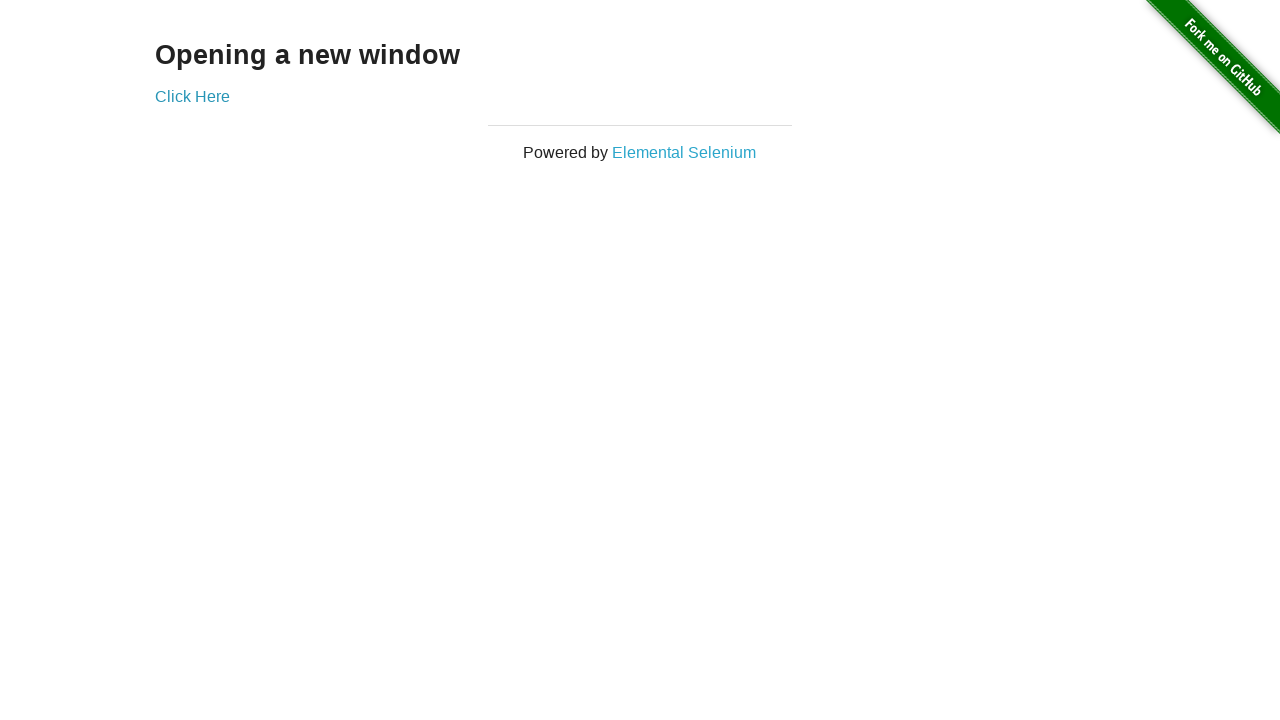

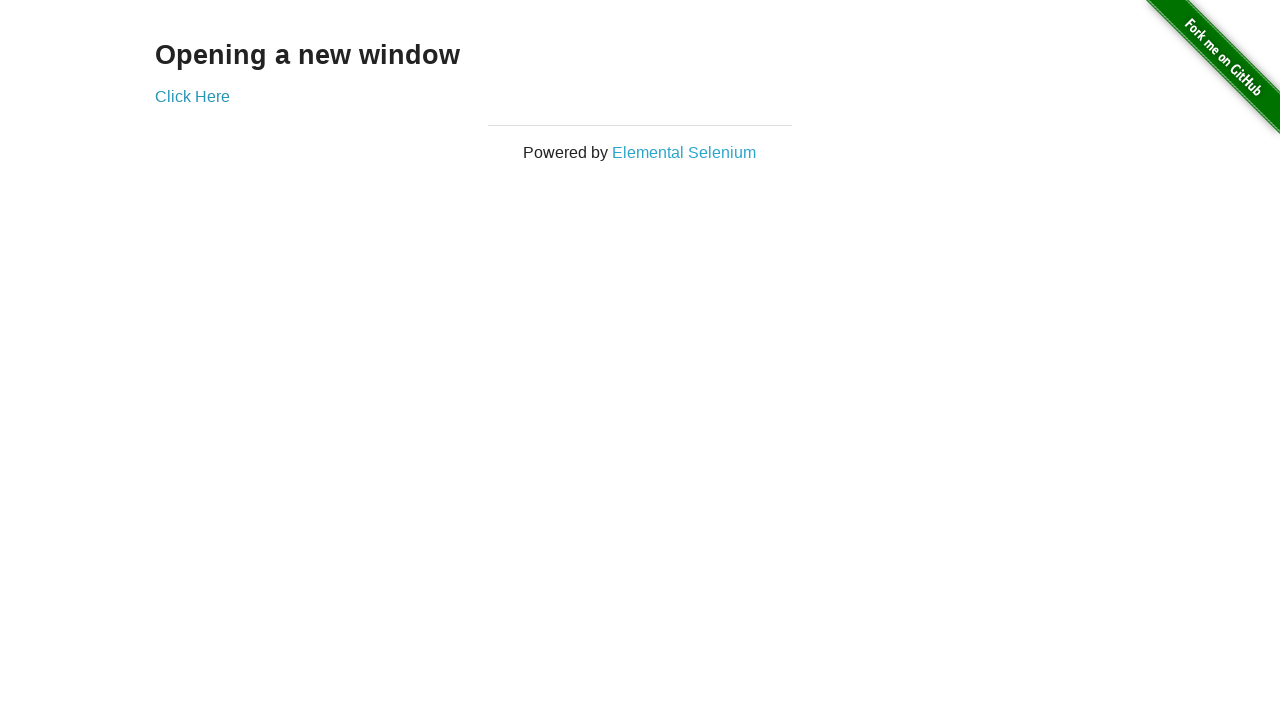